Tests that the OrangeHRM demo site loads correctly by verifying the page title contains "Orange"

Starting URL: https://opensource-demo.orangehrmlive.com/

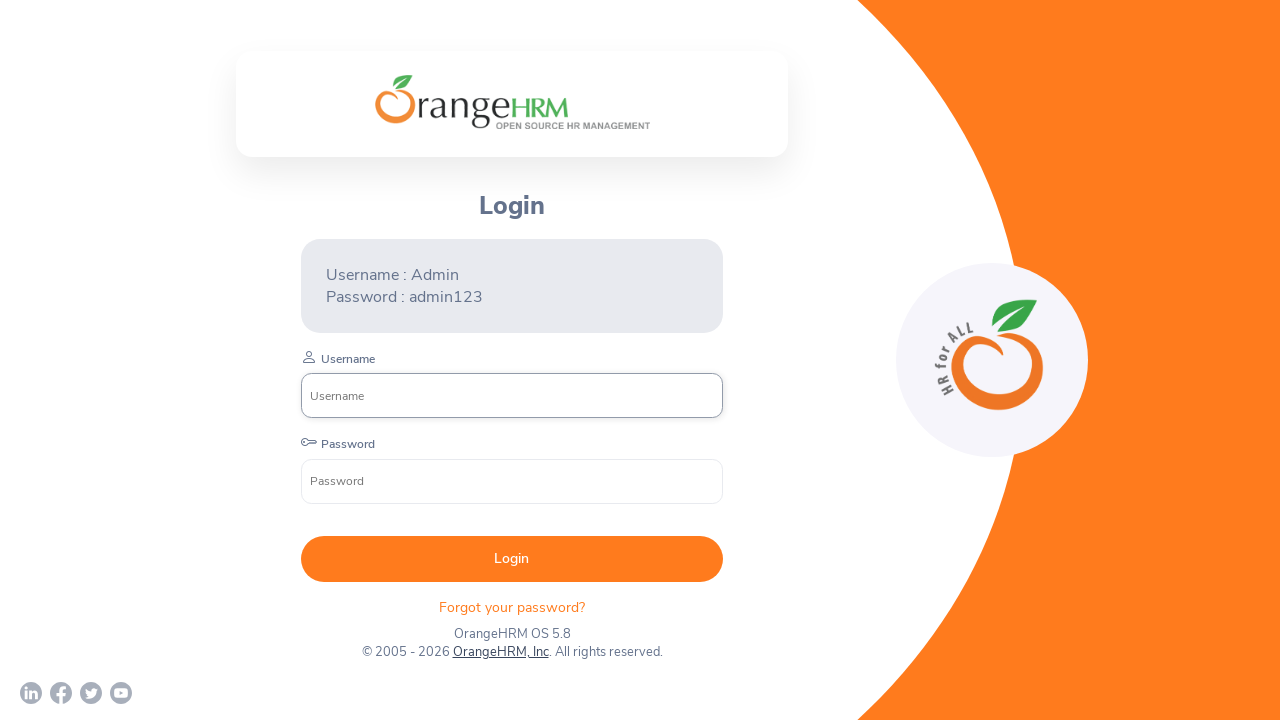

Page loaded with domcontentloaded state
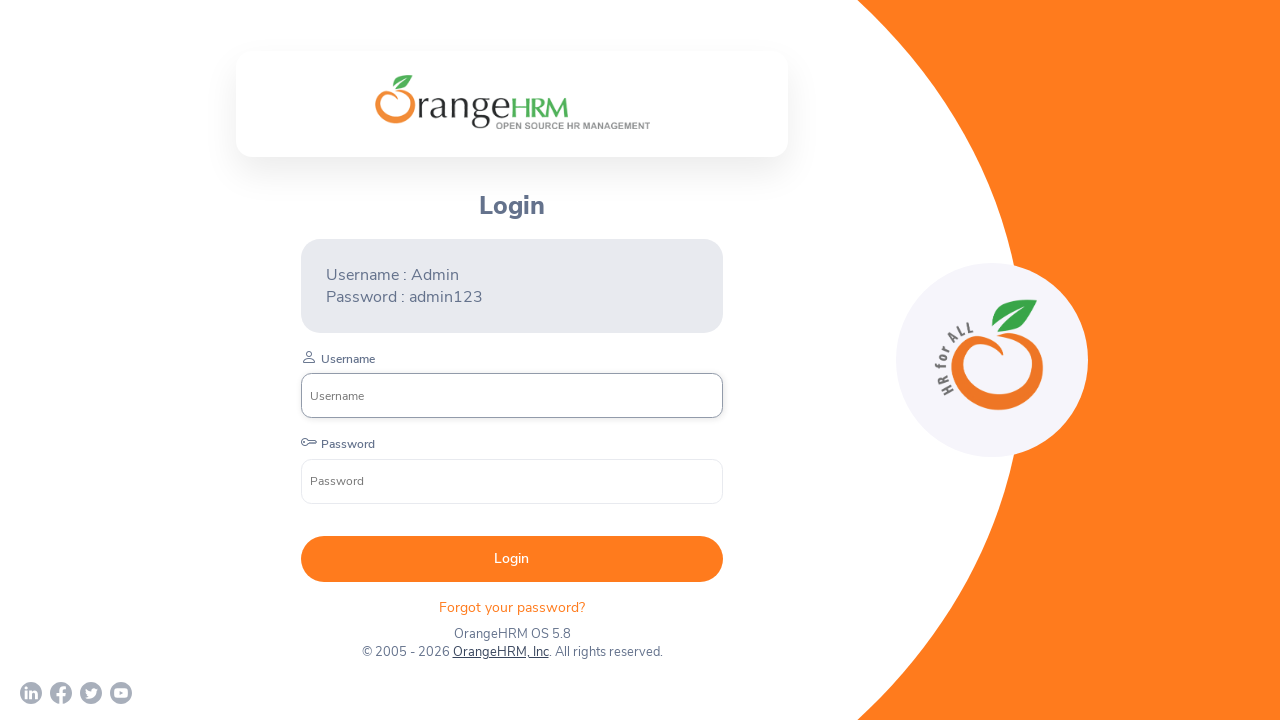

Verified page title contains 'Orange'
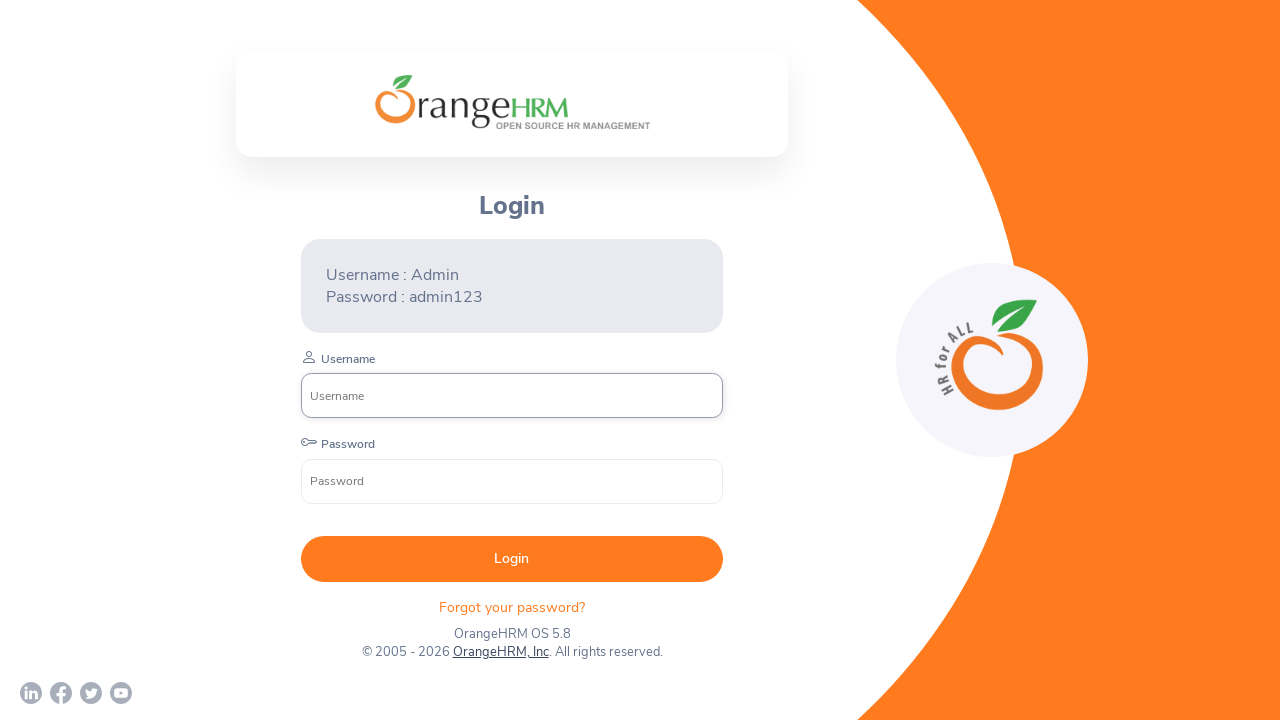

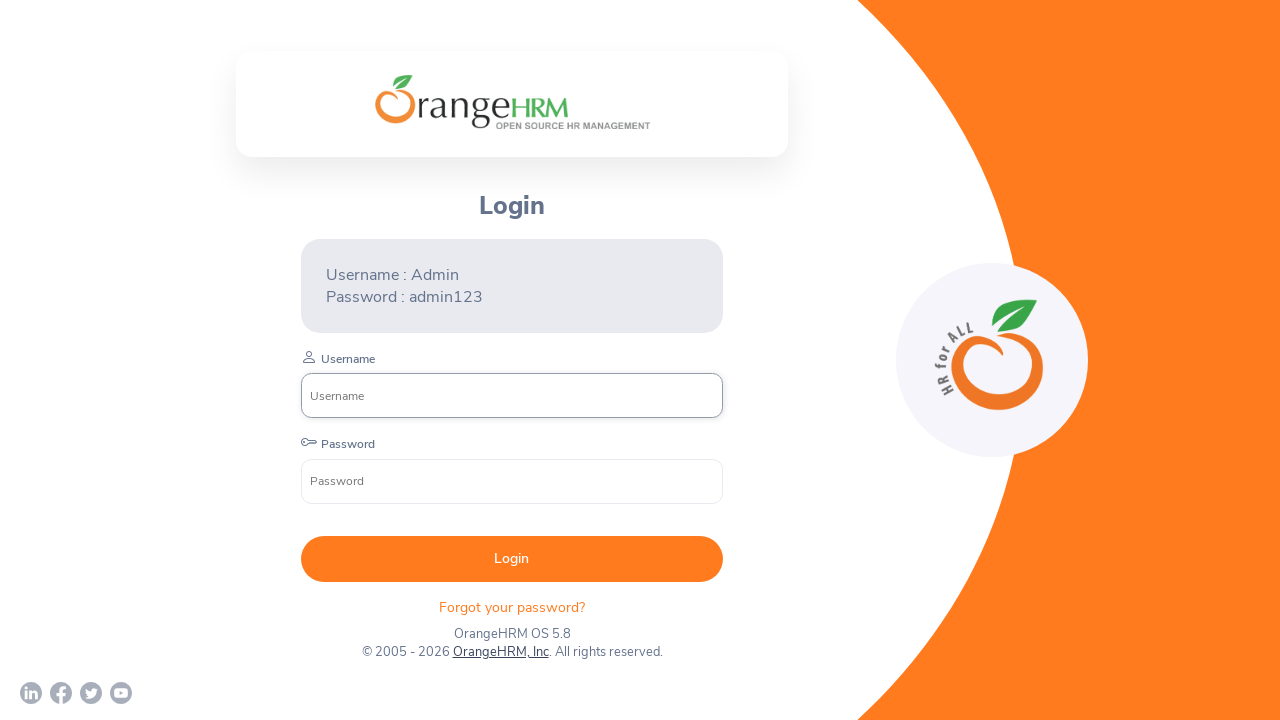